Navigates to GeeksforGeeks homepage and clicks on the Courses link after waiting for it to be present

Starting URL: https://www.geeksforgeeks.org/

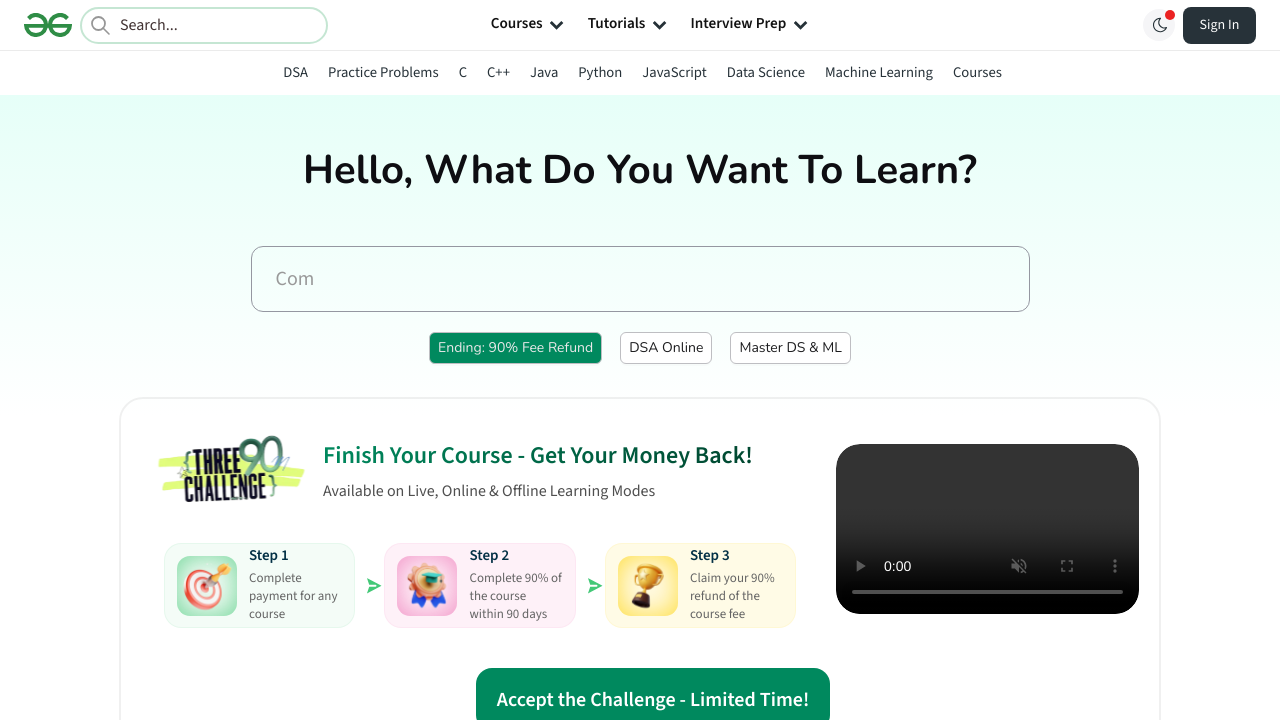

Navigated to GeeksforGeeks homepage
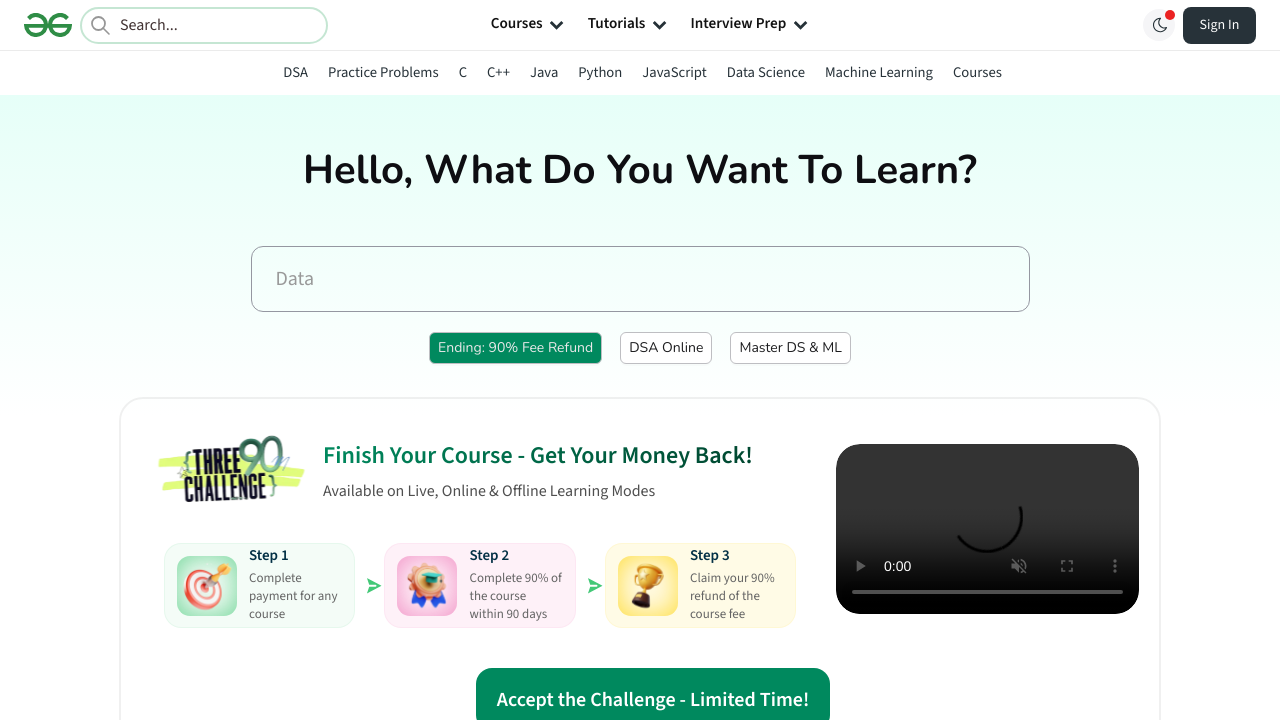

Waited for Courses link to be present
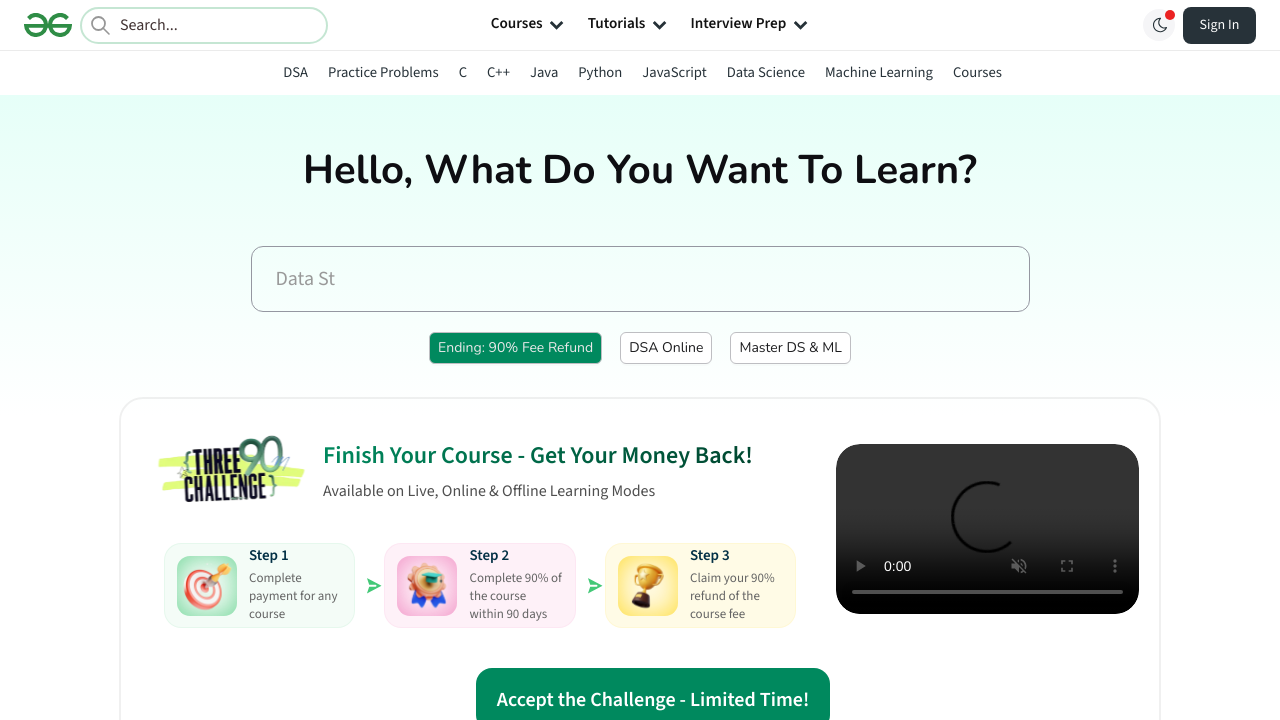

Clicked on Courses link at (977, 72) on a:text('Courses')
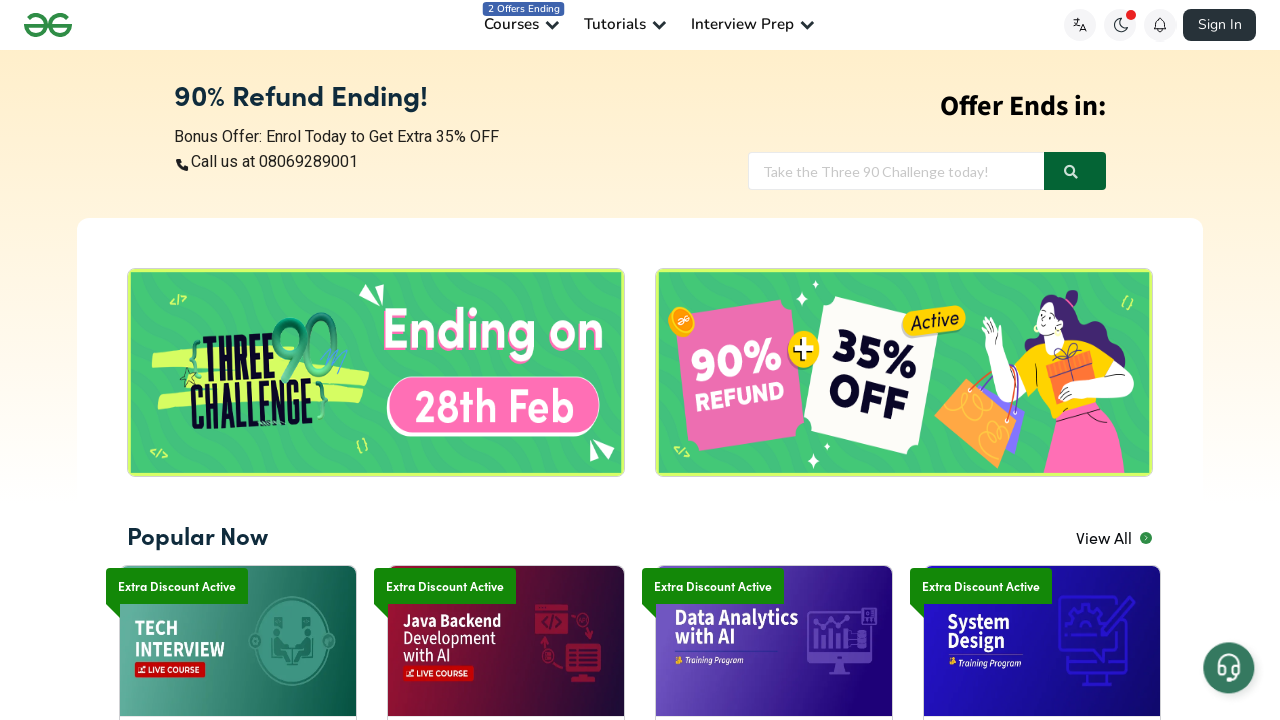

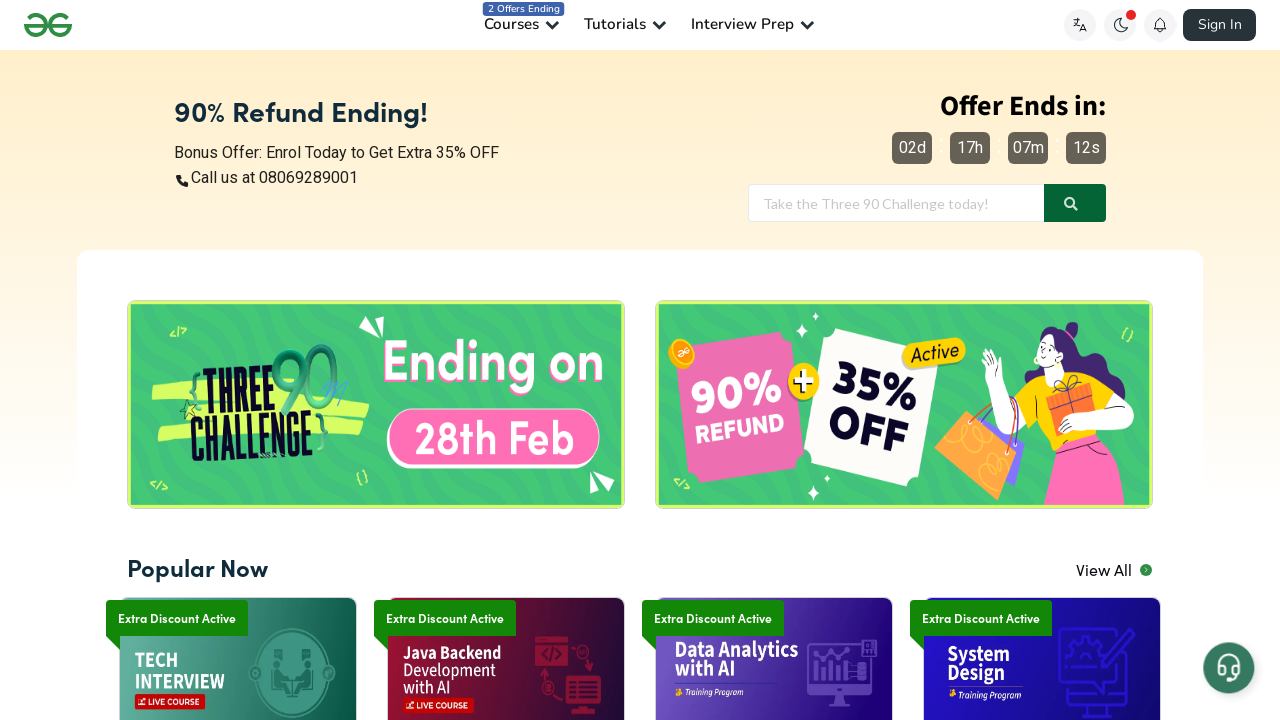